Tests JavaScript alert handling by clicking a timer alert button, waiting for the alert to appear, and accepting it

Starting URL: https://demoqa.com/alerts

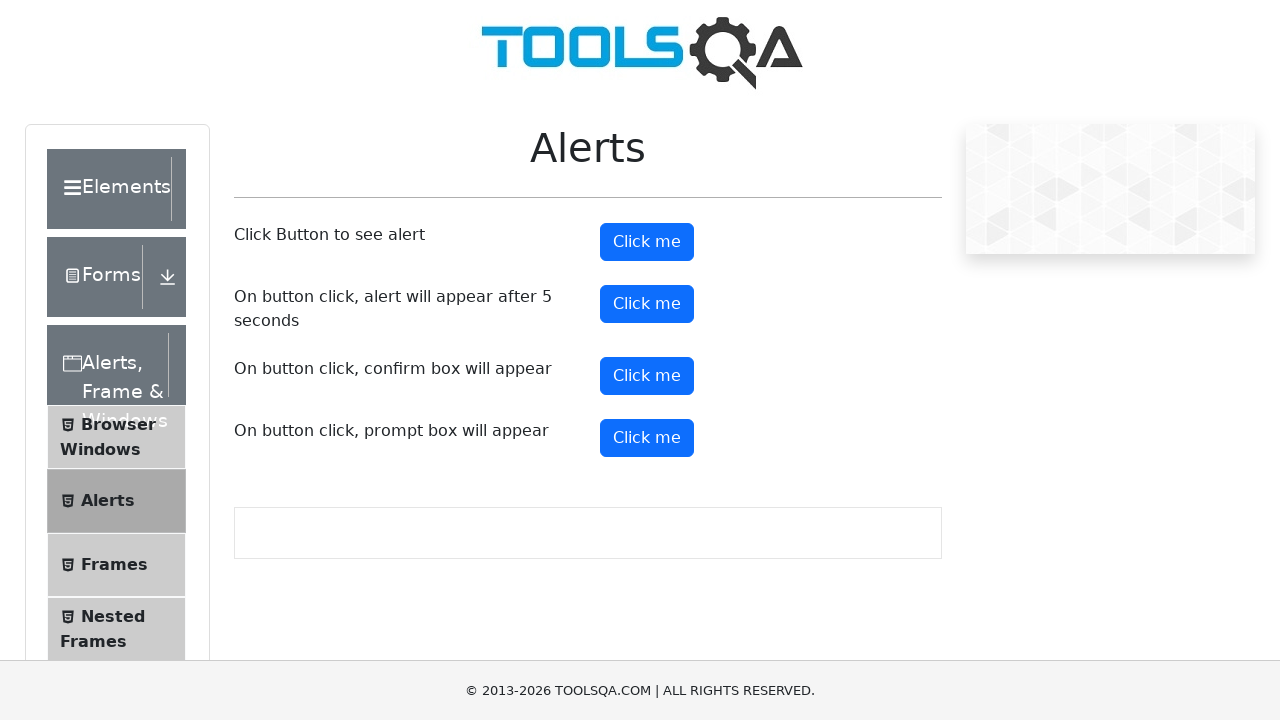

Clicked timer alert button at (647, 304) on #timerAlertButton
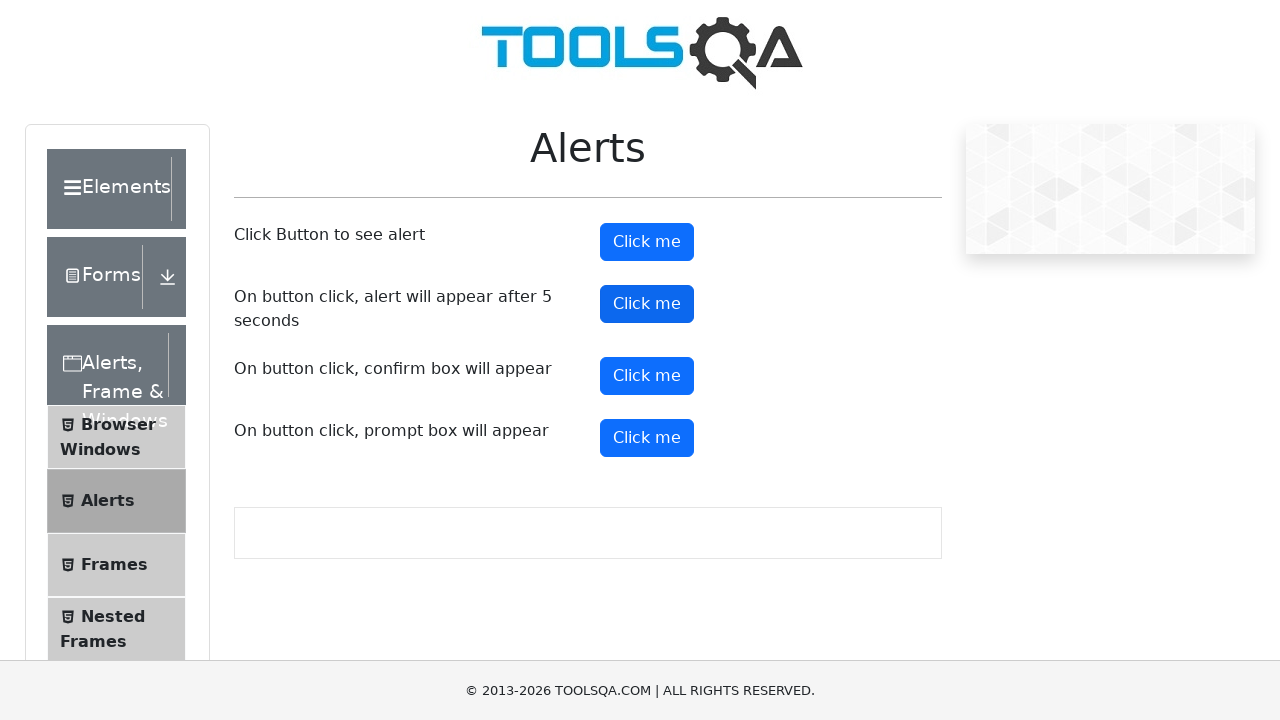

Set up dialog handler to accept alerts
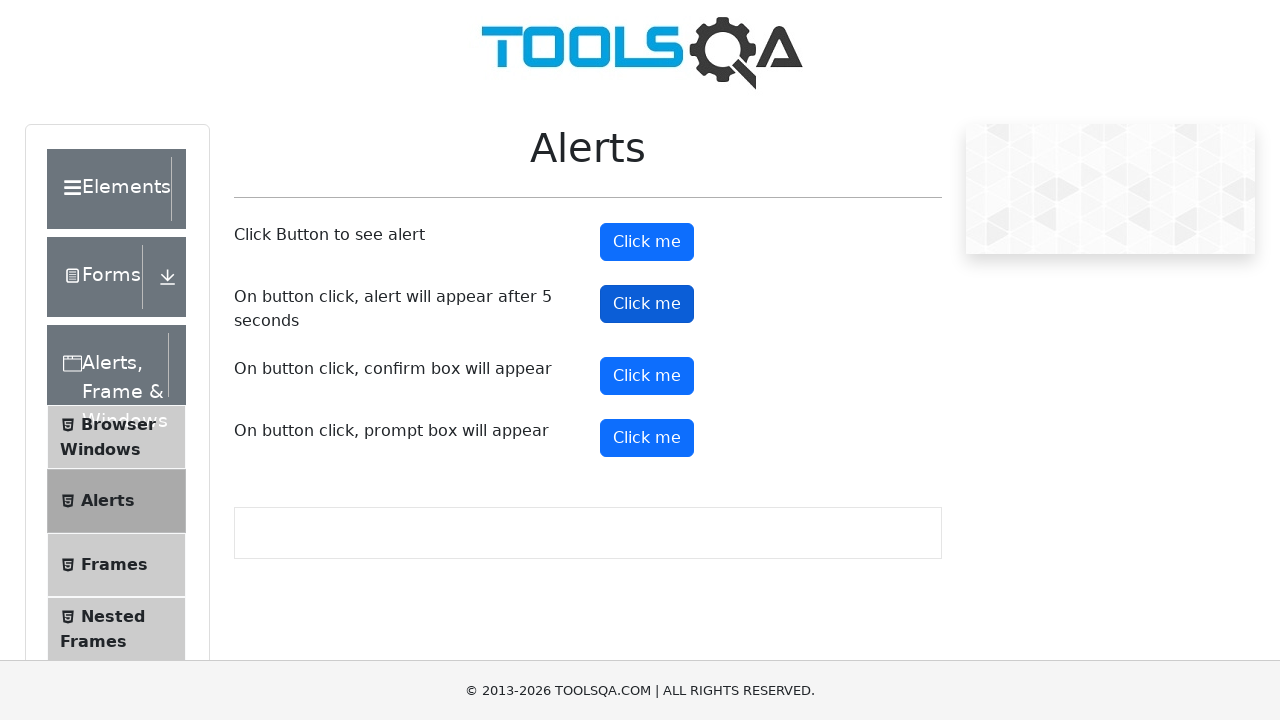

Waited 6 seconds for timer alert to appear and be accepted
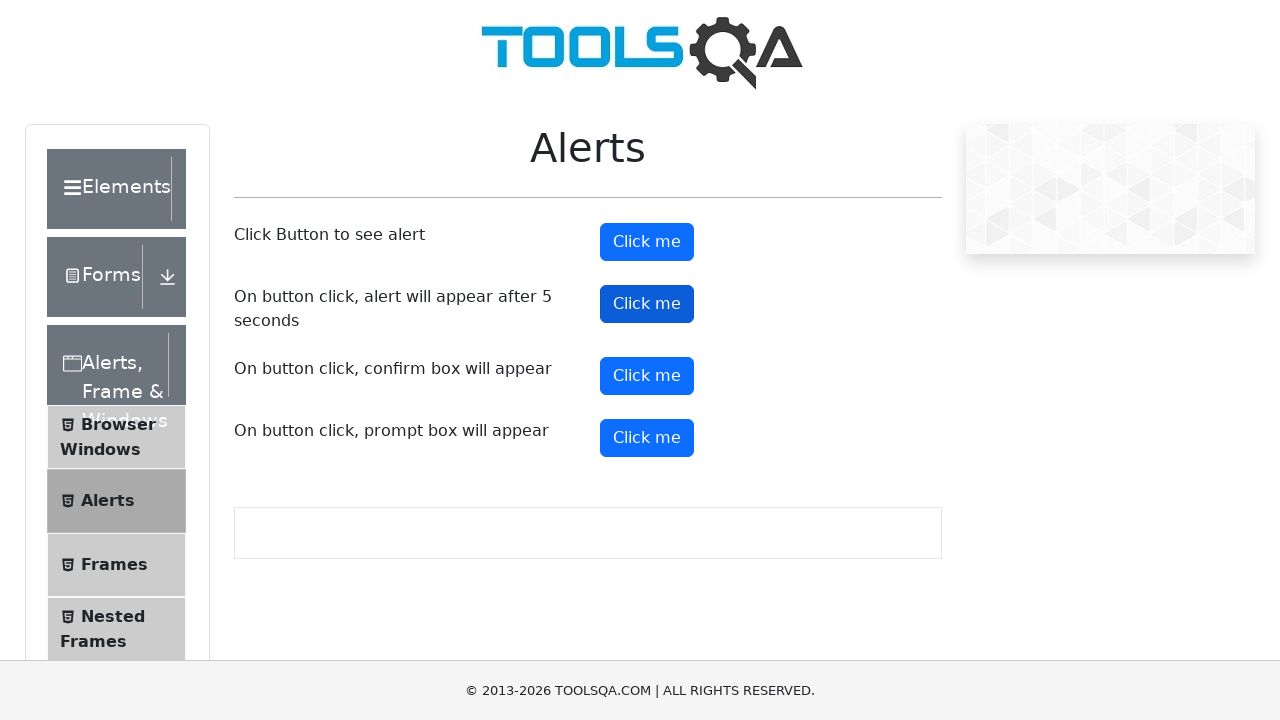

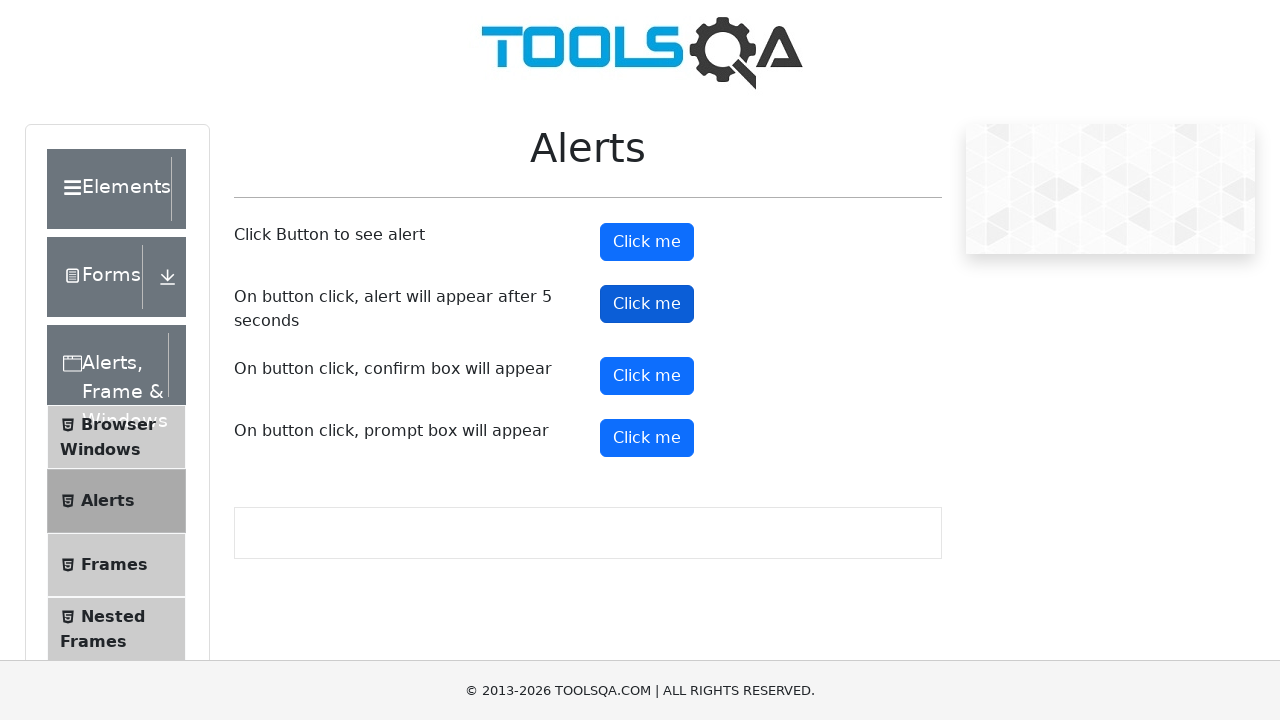